Tests the search functionality on Playwright documentation site by clicking the search button, entering a search query, and verifying results appear

Starting URL: https://playwright.dev

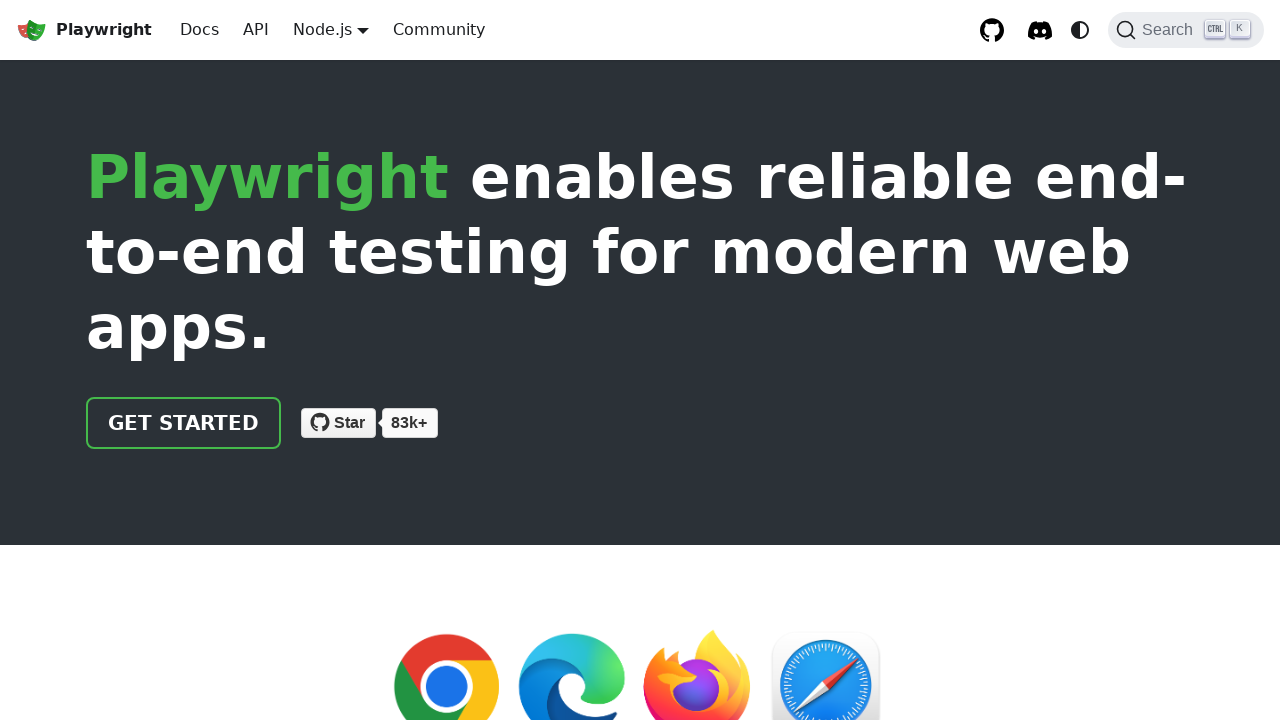

Clicked search button at (1186, 30) on internal:role=button[name="Search"i]
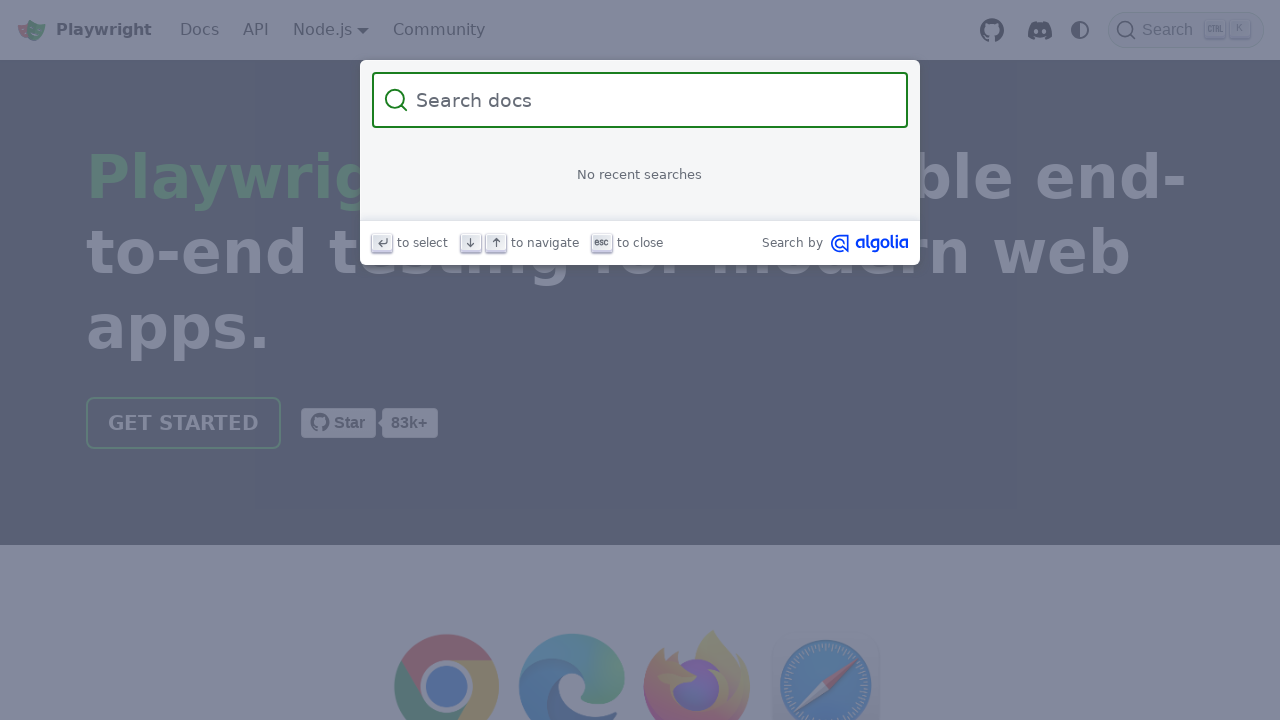

Entered 'screenshot' in search field on internal:attr=[placeholder="Search docs"i]
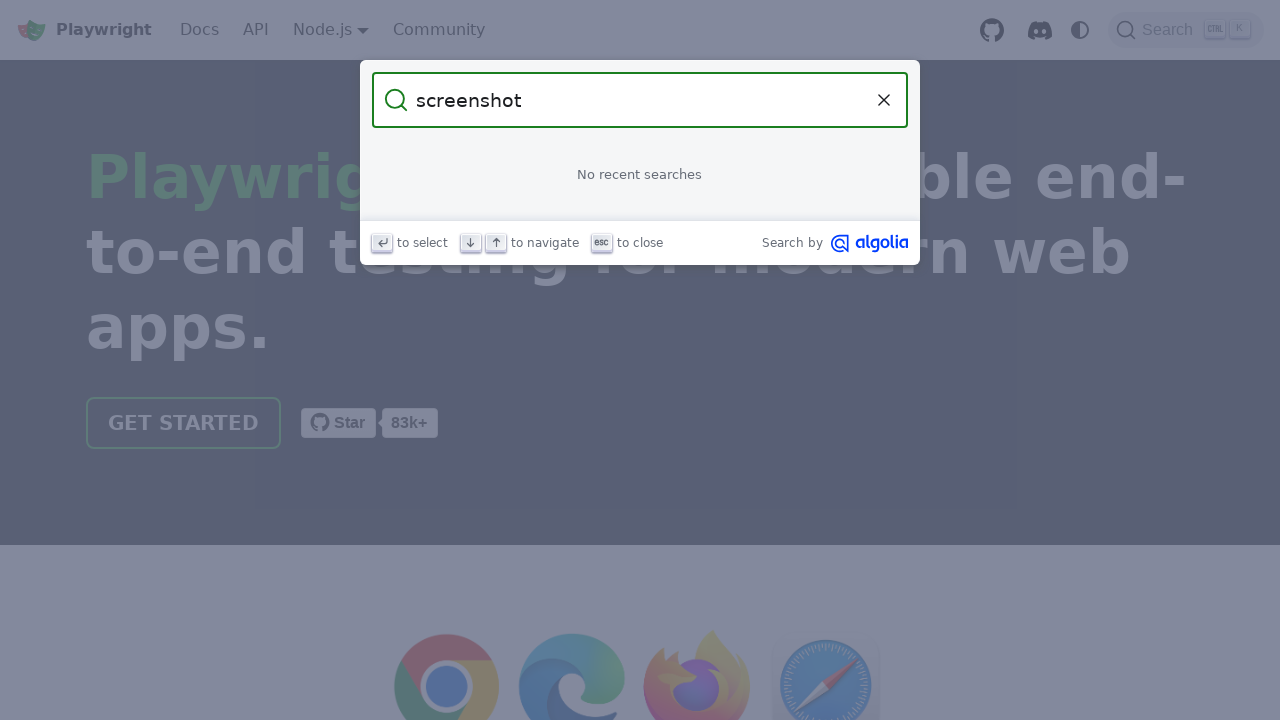

Search results appeared containing 'screenshot'
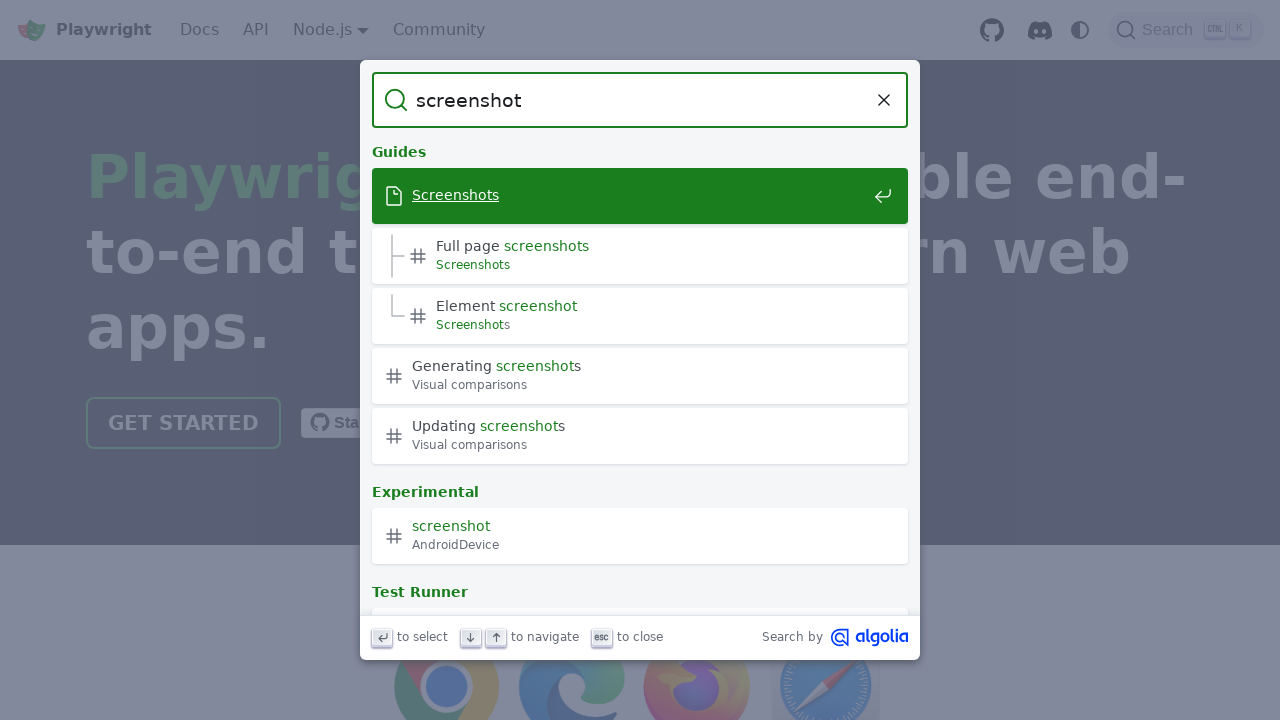

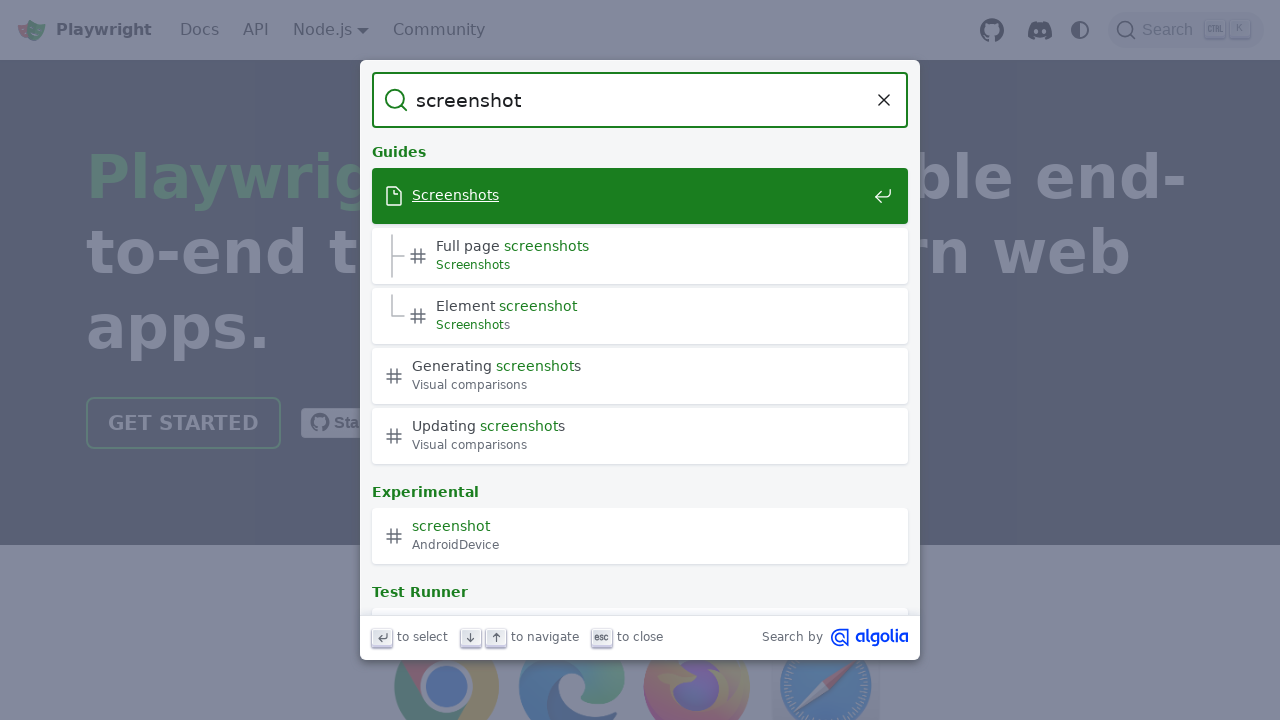